Tests drag-and-drop functionality on jQuery UI demo page by dragging an element onto a drop target using Playwright's built-in drag_to method, then verifies the target text changes to "Dropped!"

Starting URL: https://jqueryui.com/droppable/

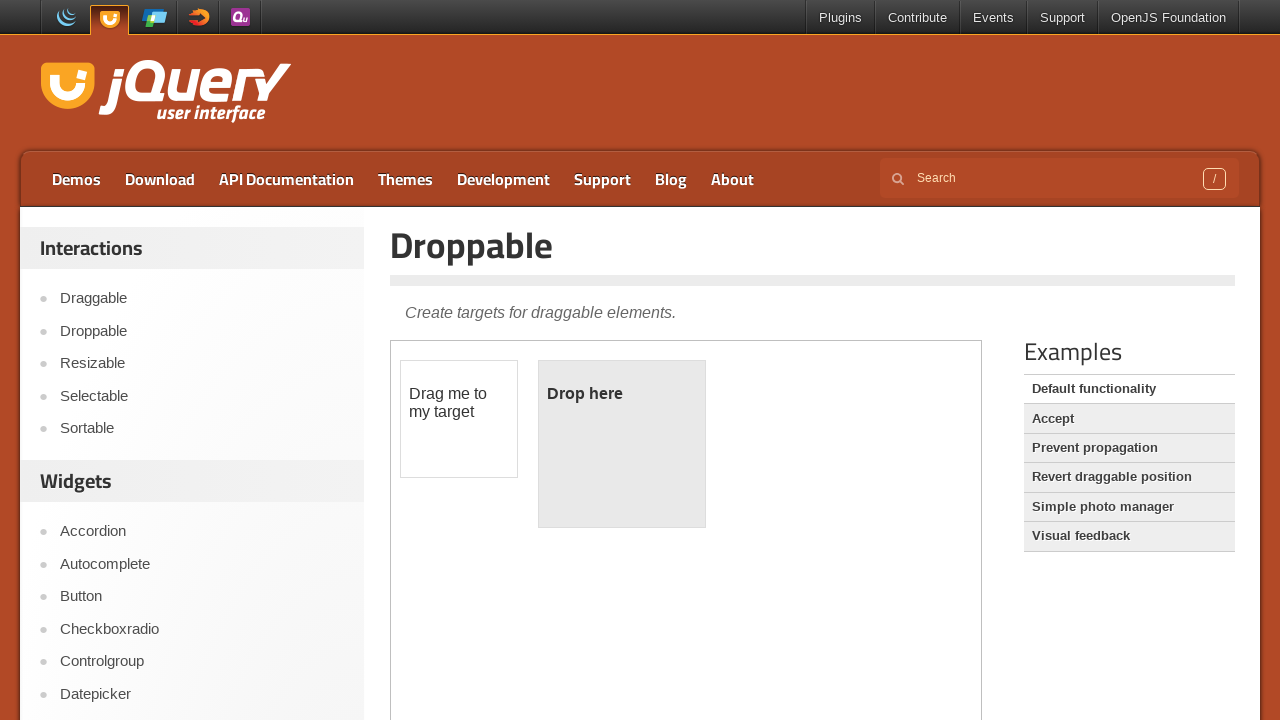

Located the demo iframe
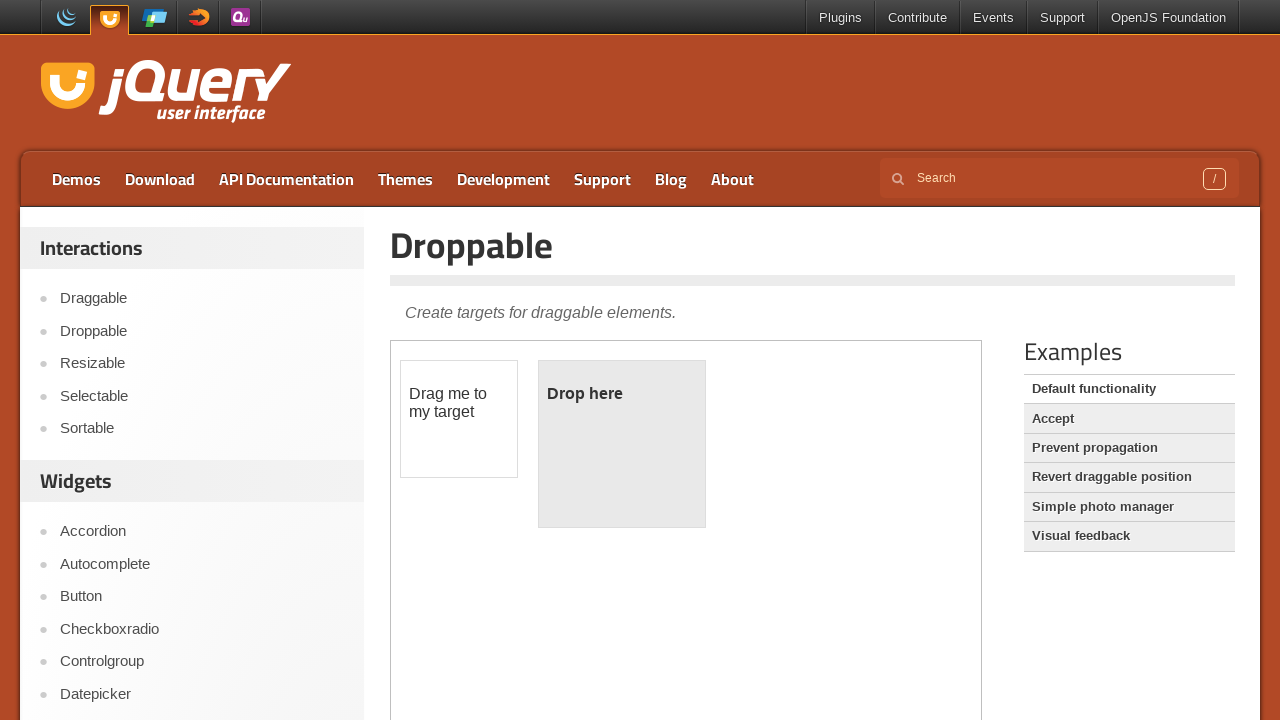

Waited for draggable element to be available in frame
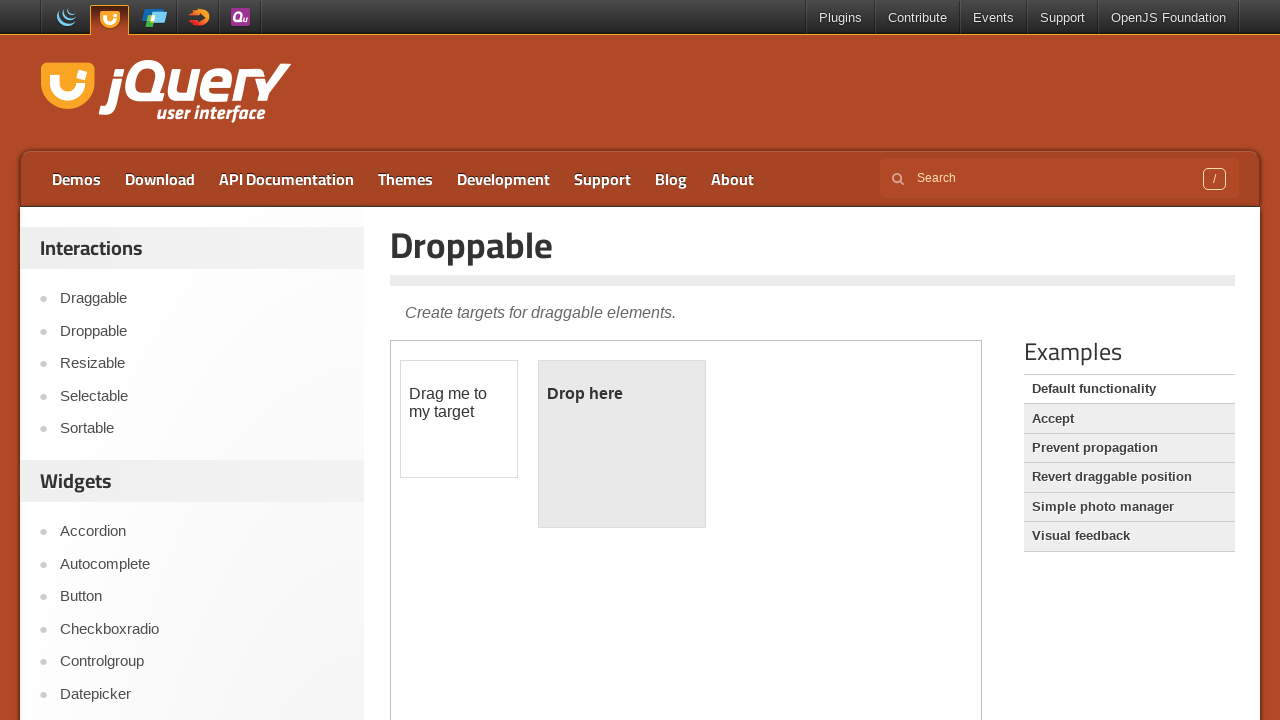

Located the draggable source element
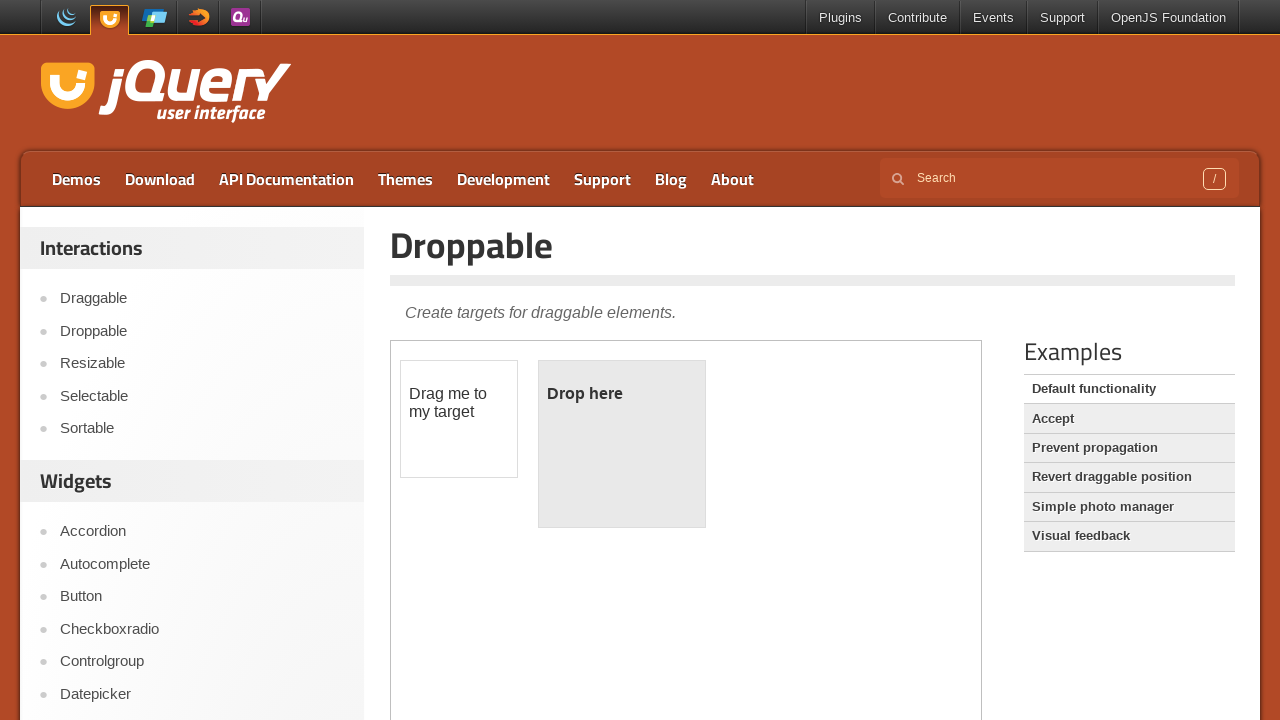

Located the droppable target element
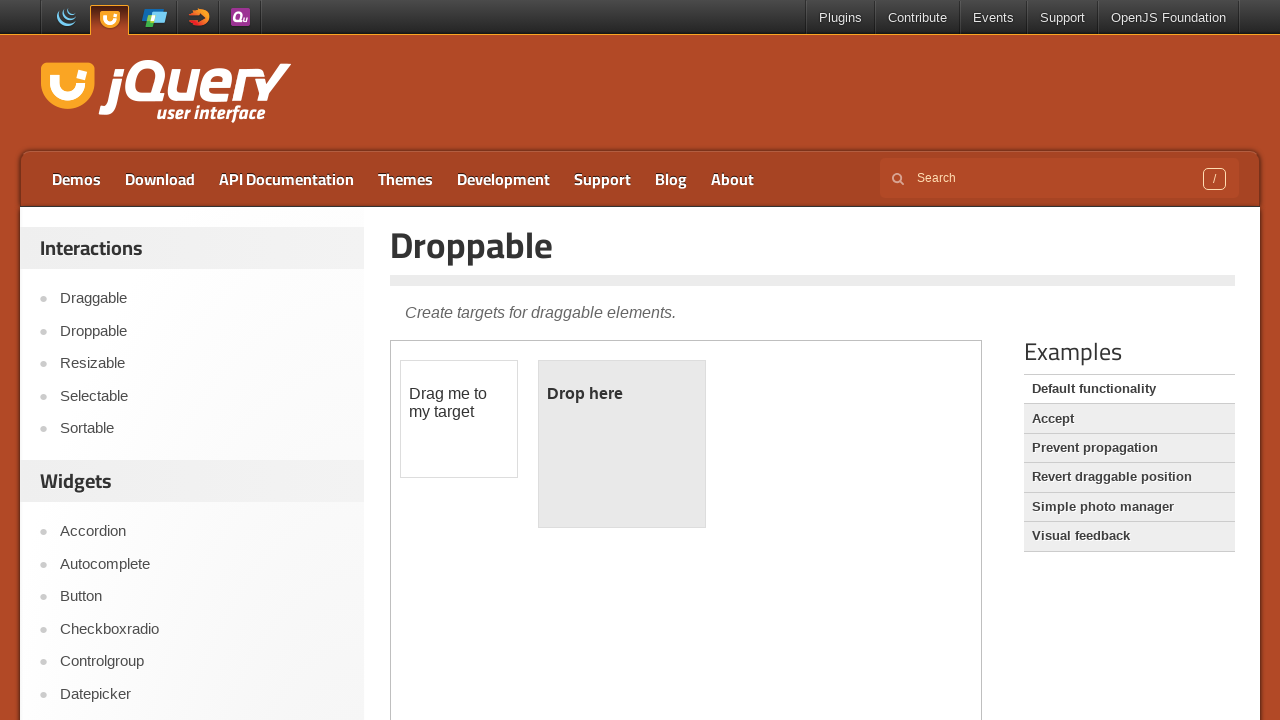

Dragged source element onto target element at (622, 444)
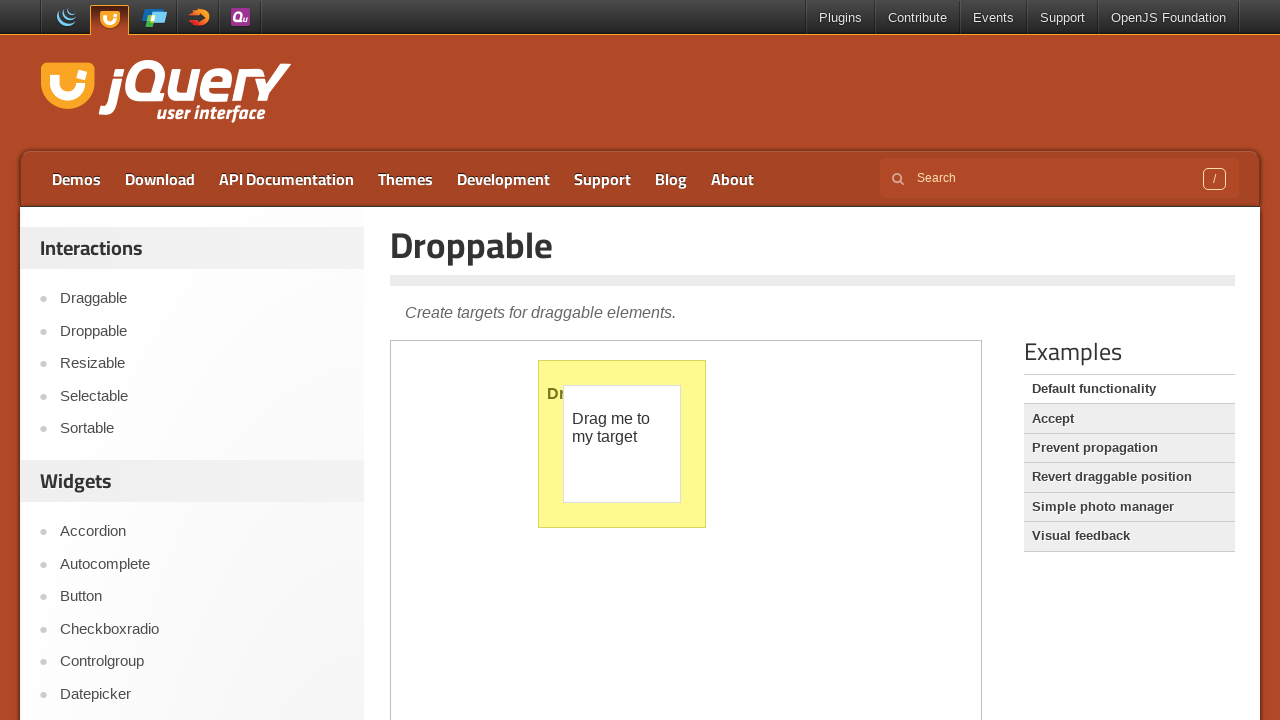

Verified that drop target text changed to 'Dropped!'
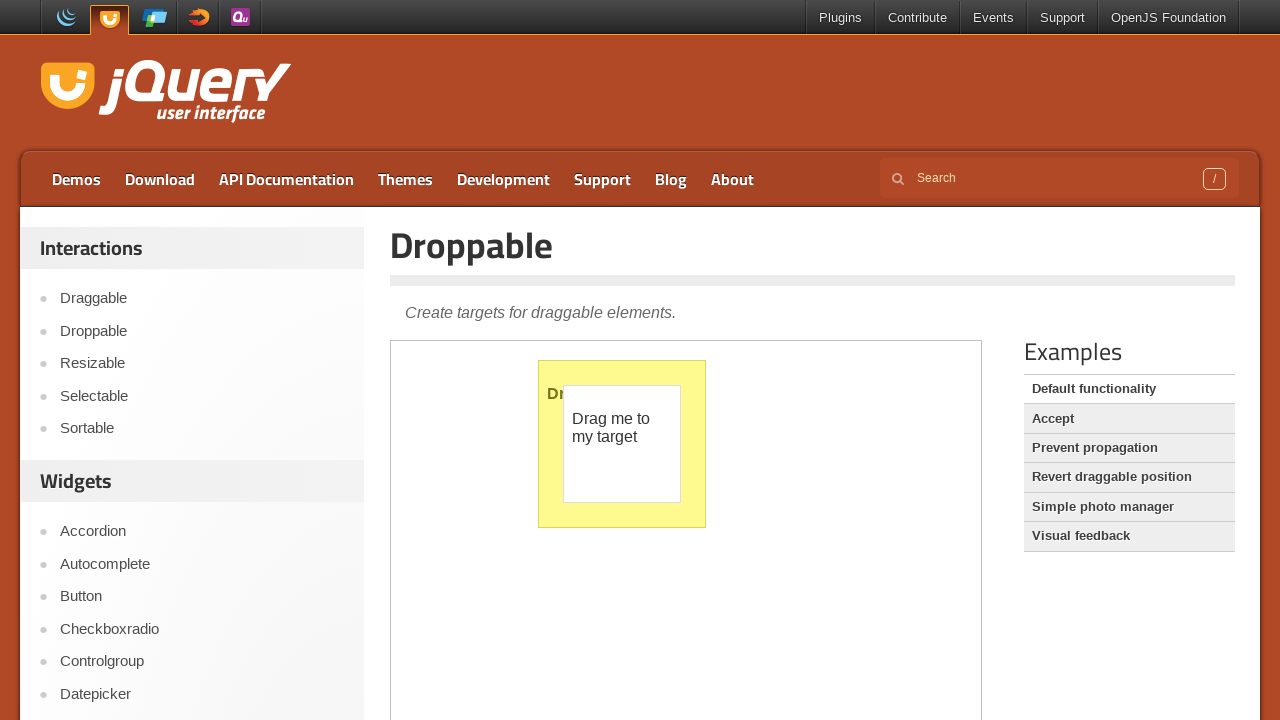

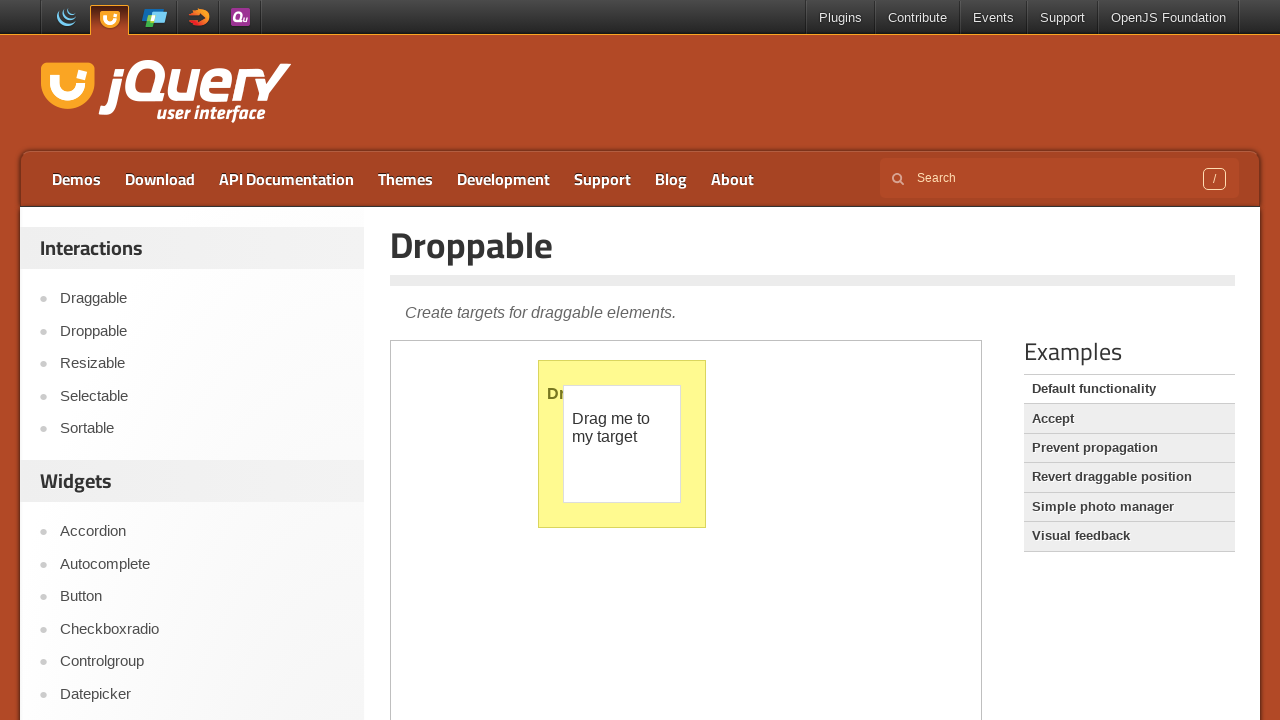